Tests the search functionality by navigating to the search page, entering "python" as a search query, and verifying that search results contain the search term

Starting URL: https://www.99-bottles-of-beer.net/

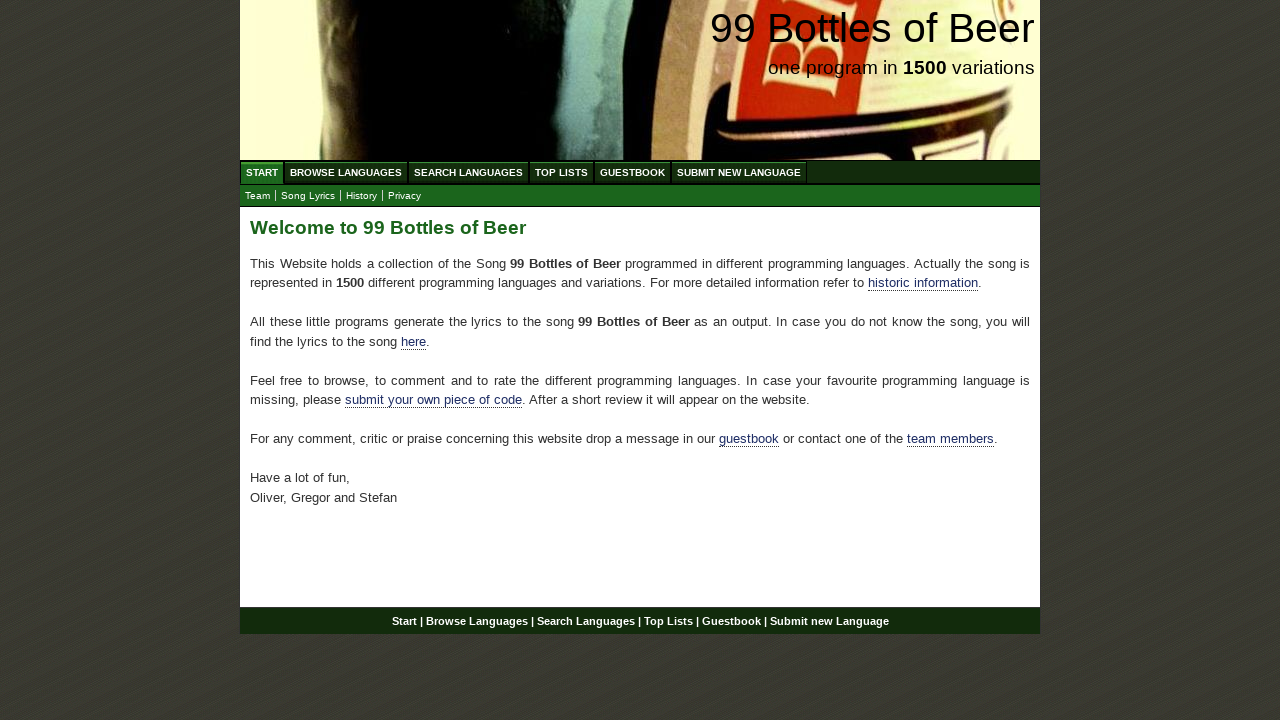

Clicked on Search Languages menu at (468, 172) on xpath=//ul[@id='menu']/li/a[@href='/search.html']
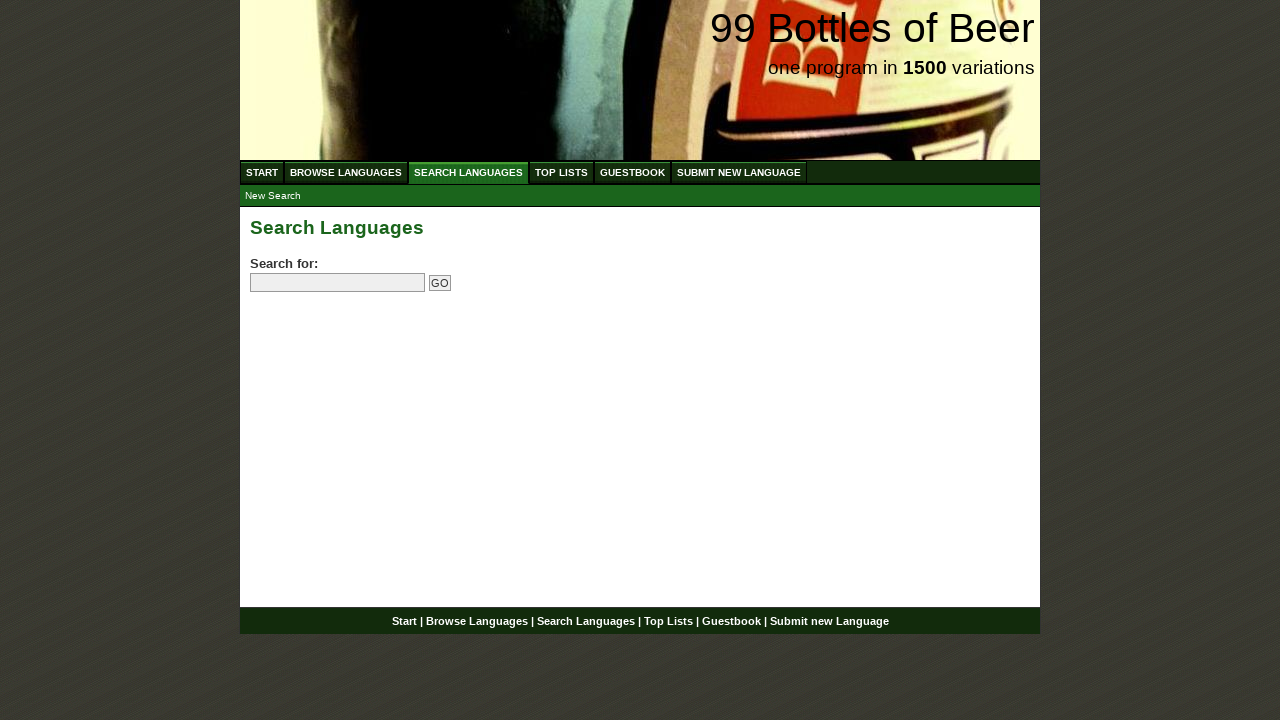

Clicked on search field at (338, 283) on input[name='search']
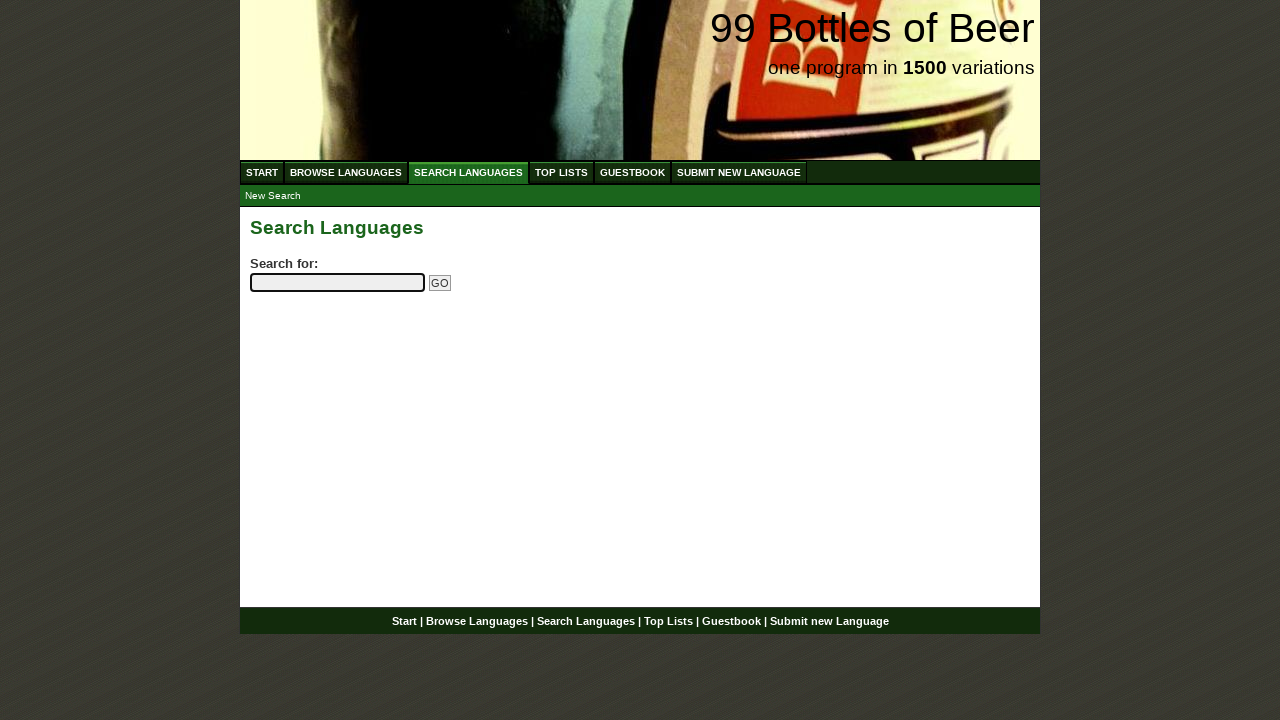

Entered 'python' in search field on input[name='search']
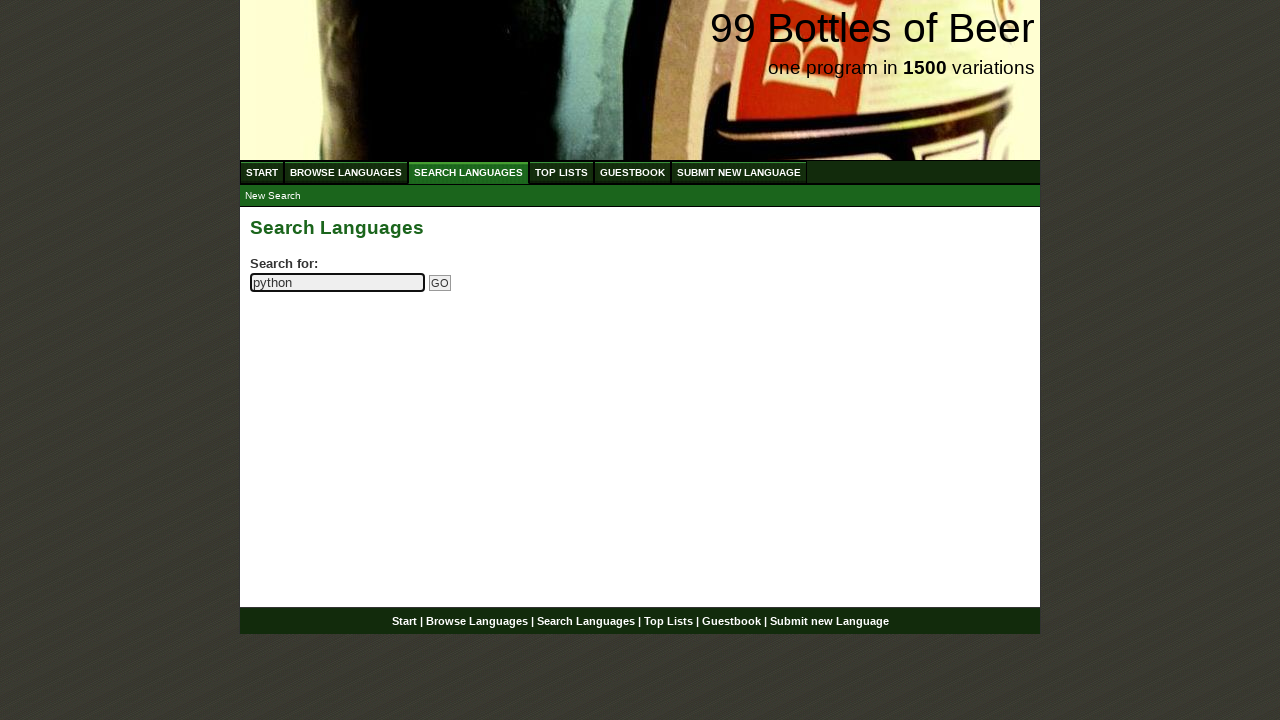

Clicked Go button to submit search query at (440, 283) on input[name='submitsearch']
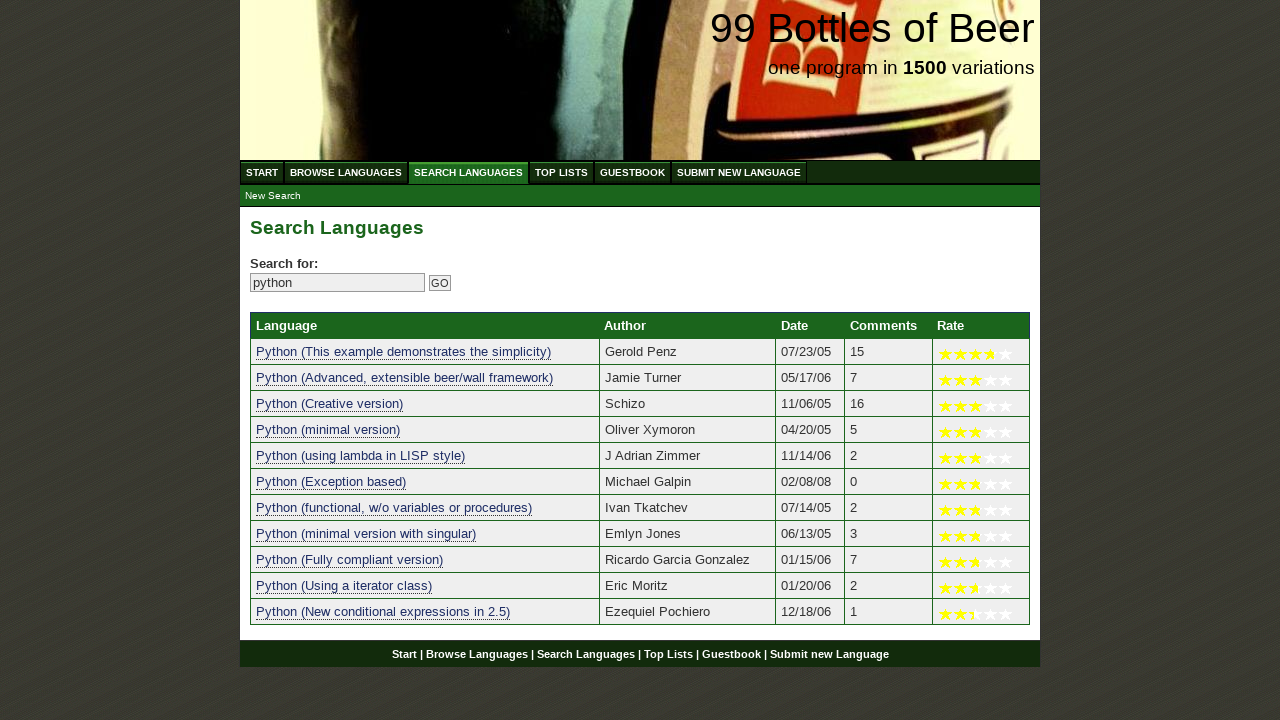

Search results table loaded containing language entries
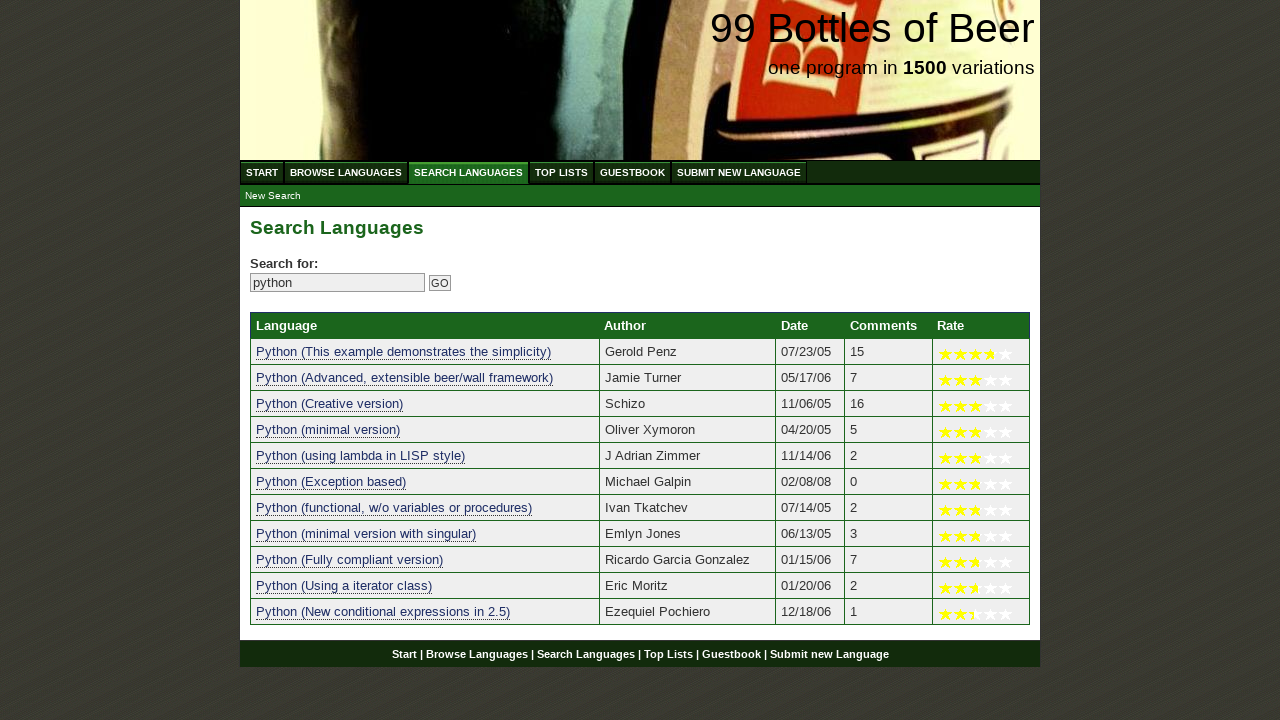

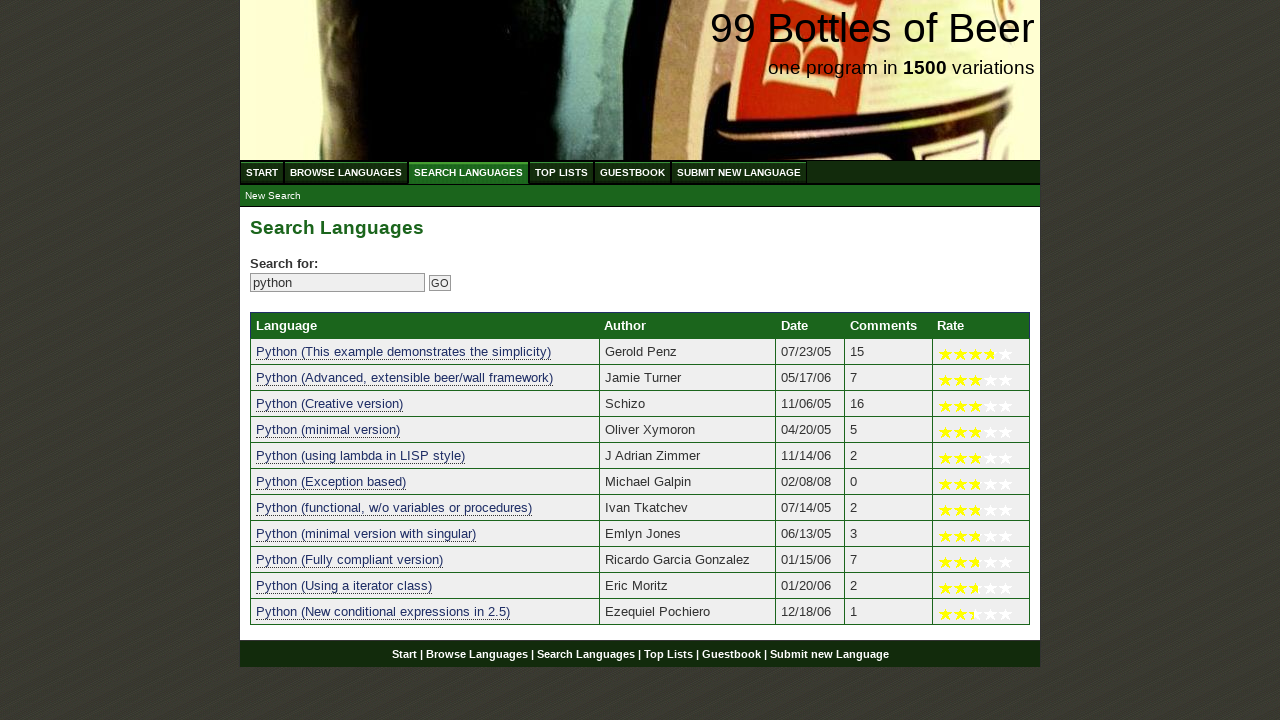